Opens the UTORG website and checks that browser console logs do not contain any severe errors

Starting URL: https://utorg.pro/

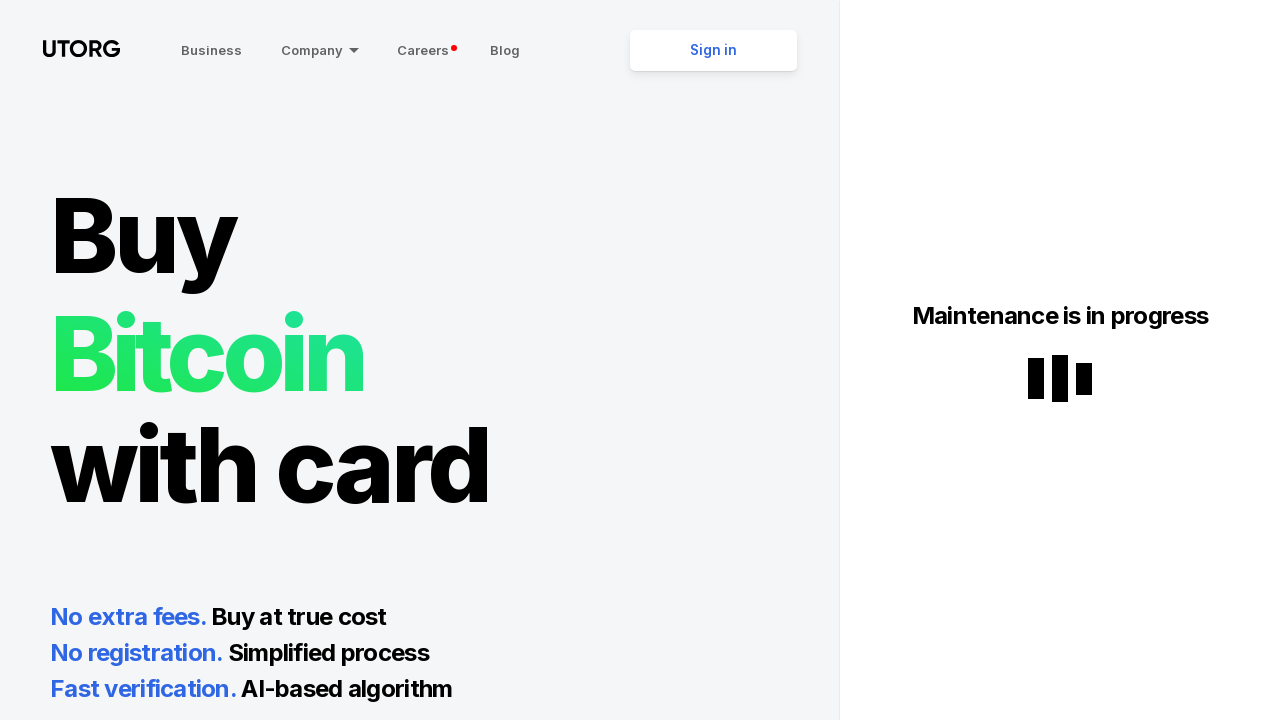

Waited for page to reach domcontentloaded state
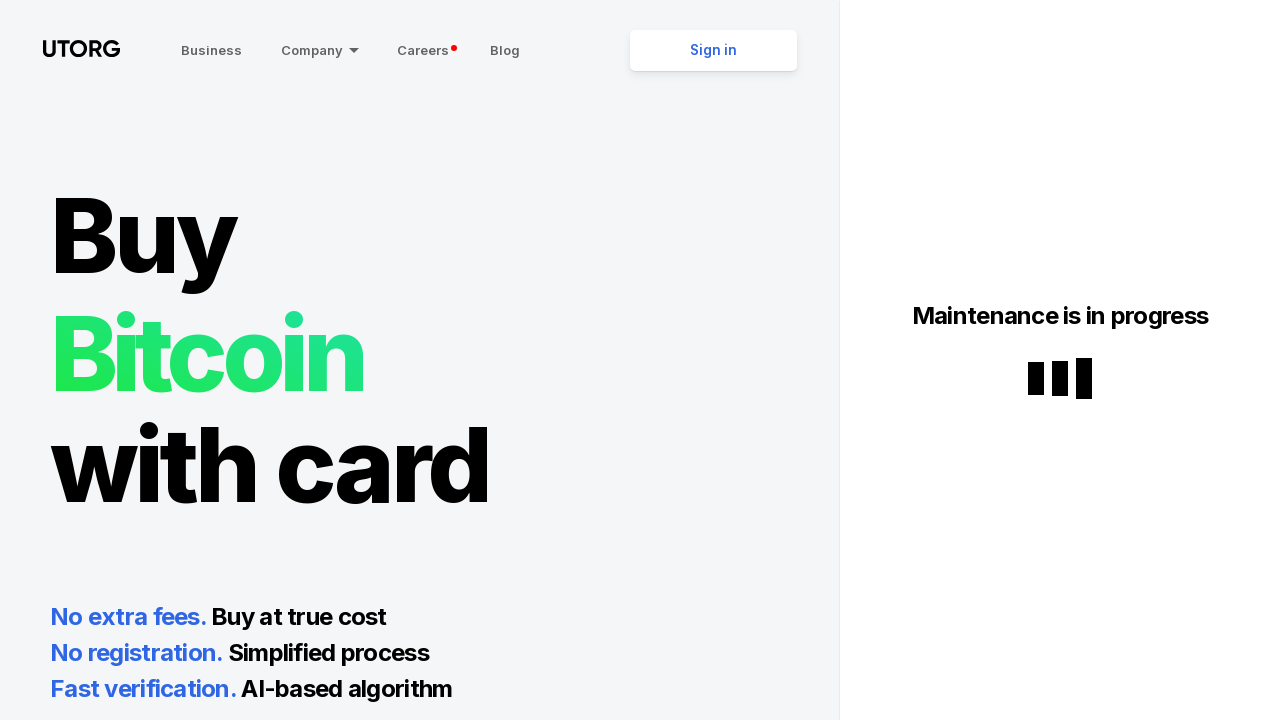

Set up console message listener
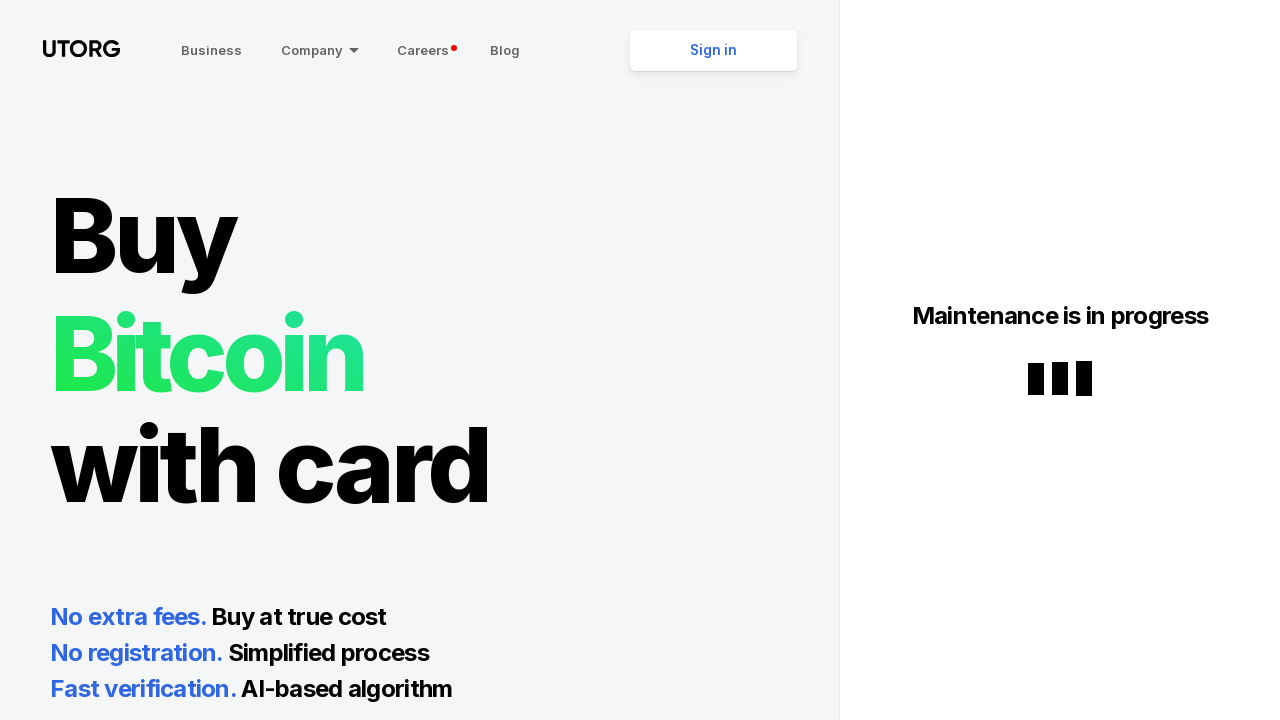

Reloaded page to capture console messages
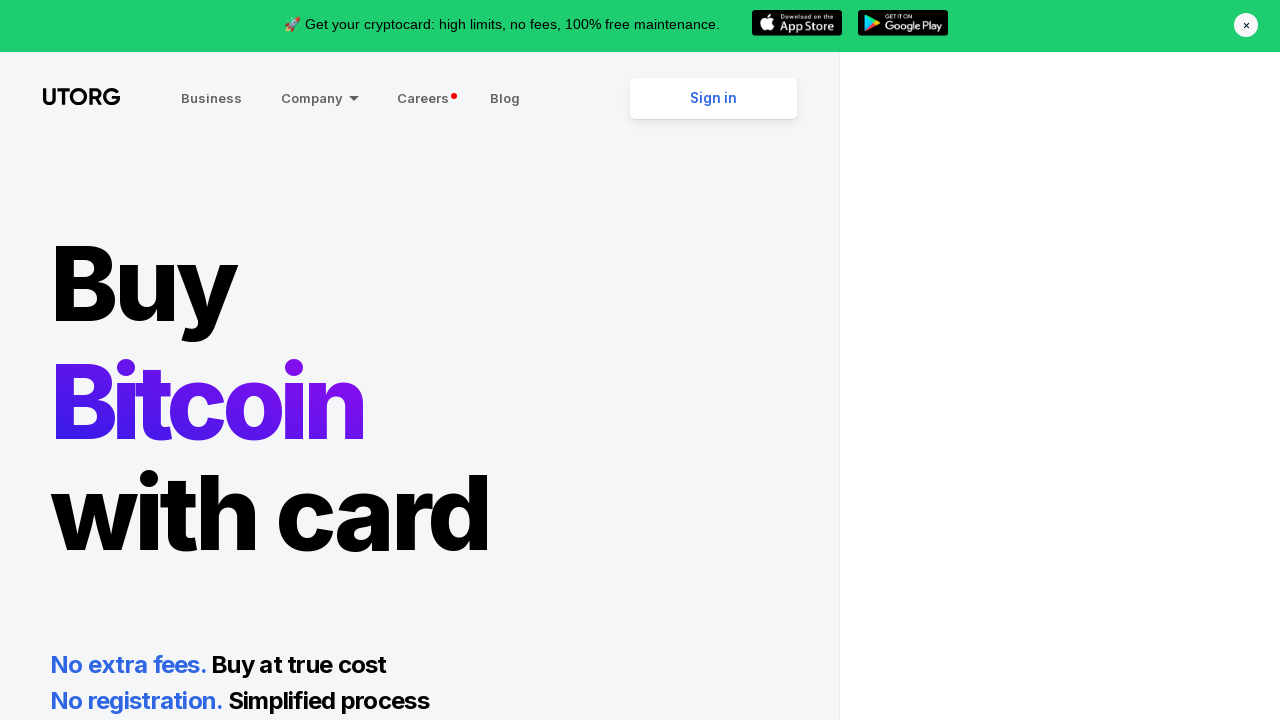

Waited for reloaded page to reach domcontentloaded state
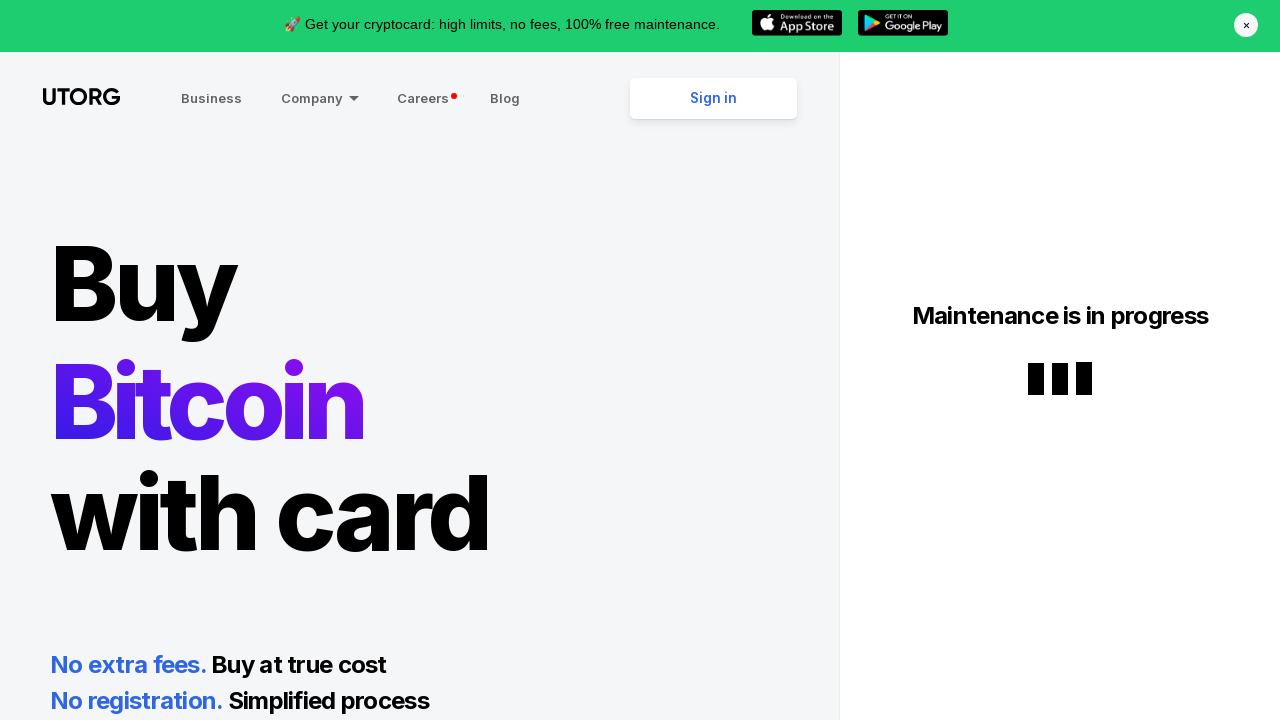

Verified that console logs do not contain SEVERE errors
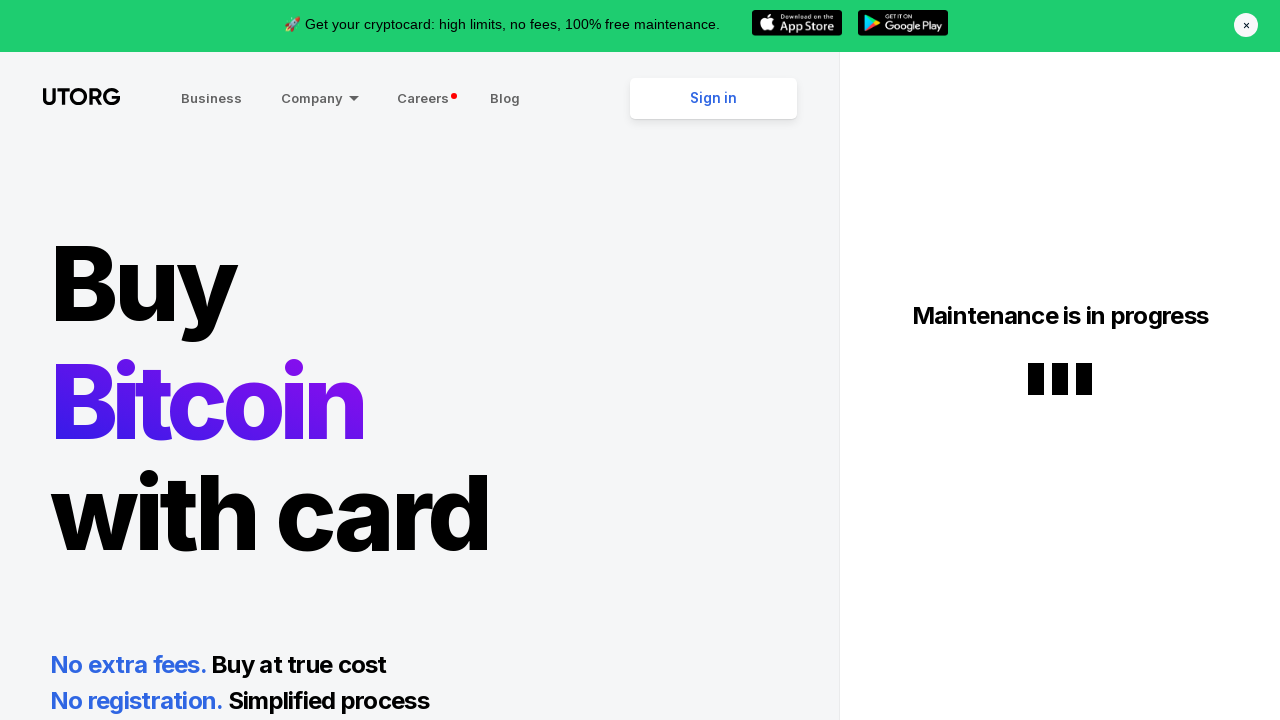

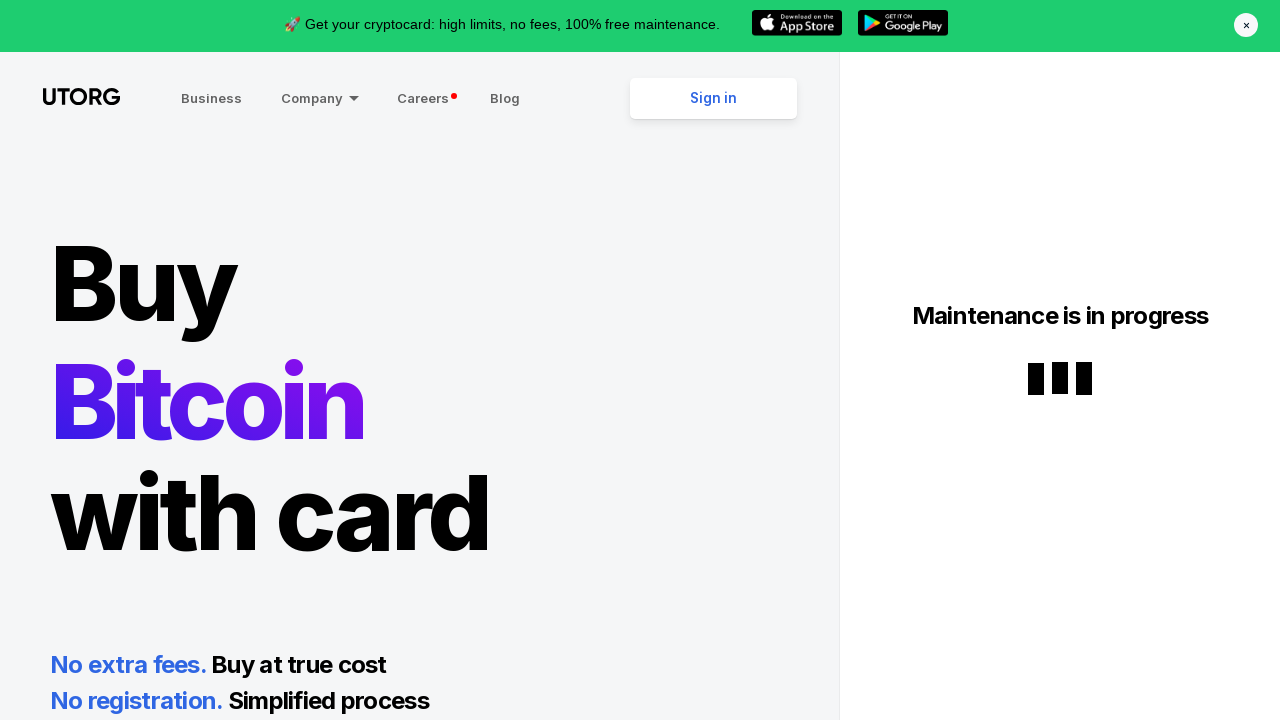